Tests zip code validation by entering text instead of digits and verifying an error message is displayed

Starting URL: https://www.sharelane.com/cgi-bin/register.py

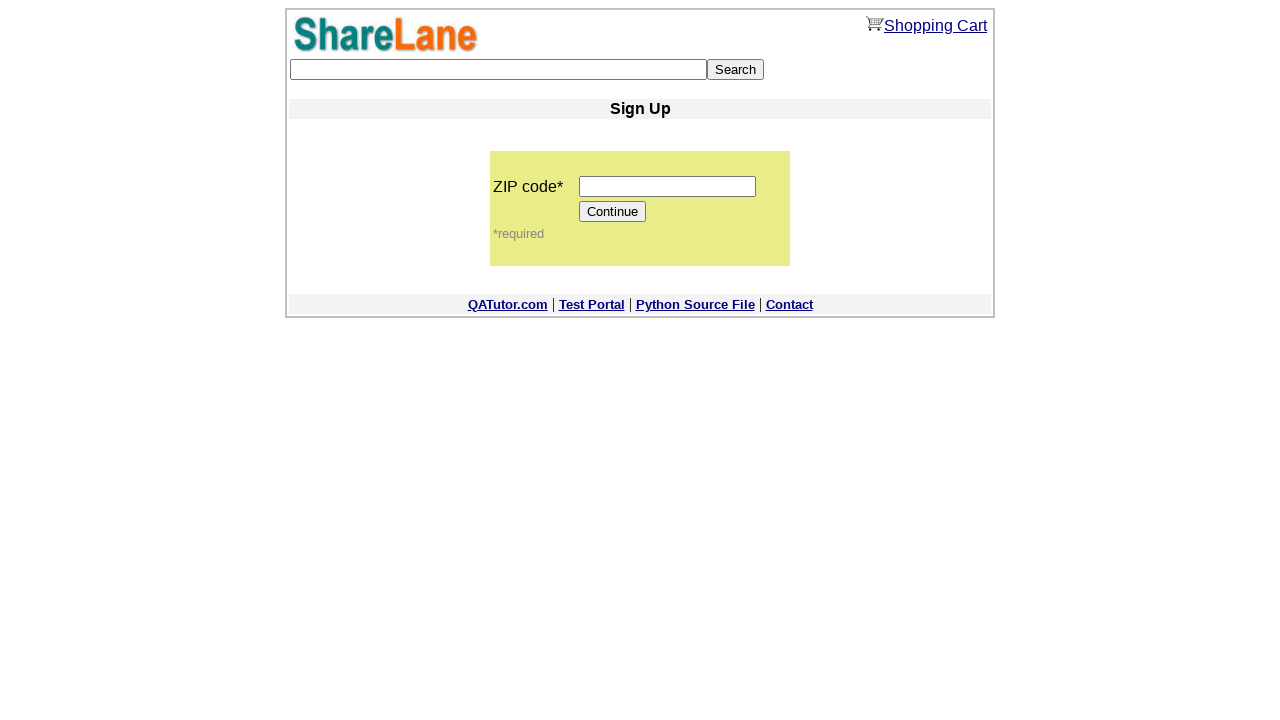

Filled zip code field with text 'test' instead of digits on input[name='zip_code']
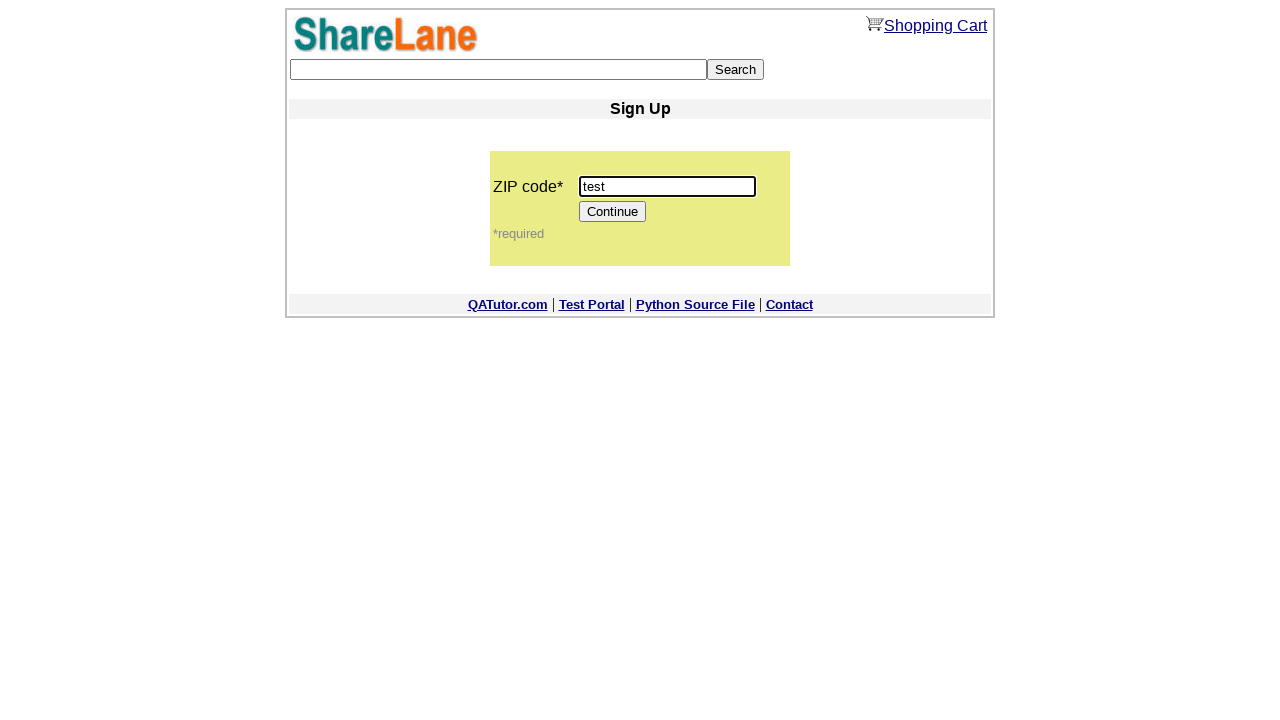

Clicked Continue button to submit form with invalid zip code at (613, 212) on input[value='Continue']
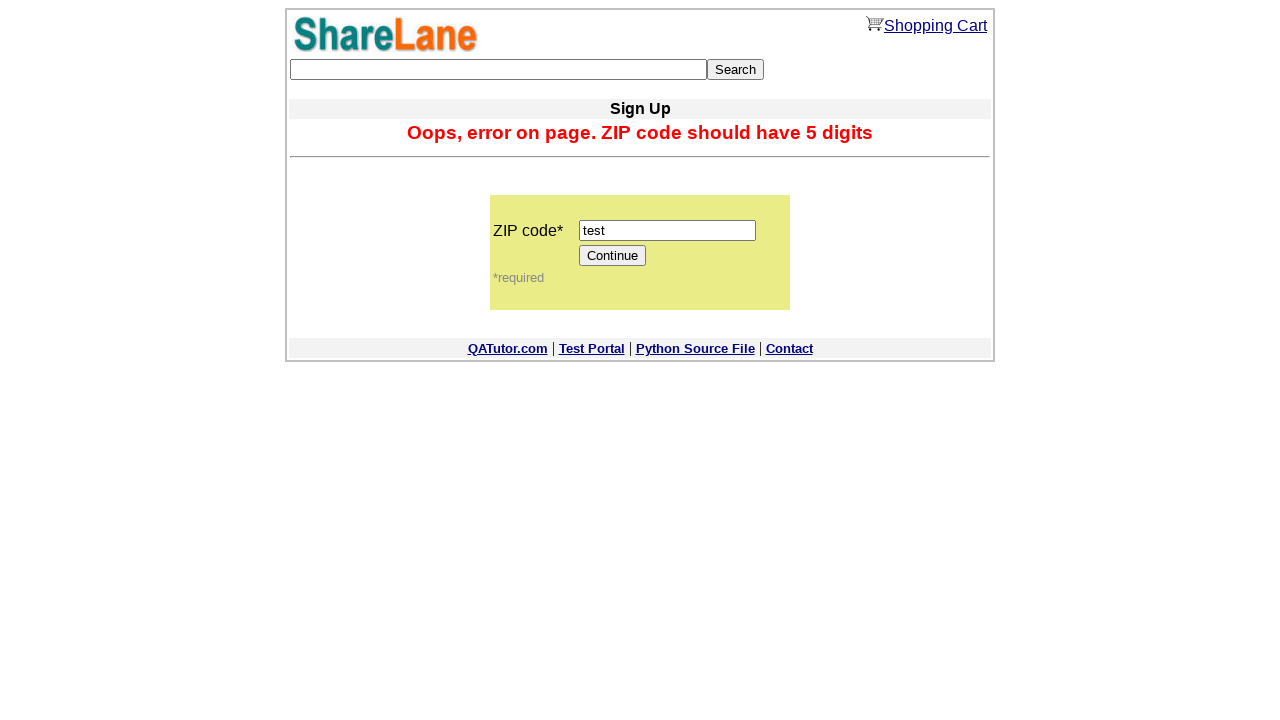

Error message displayed confirming zip code validation failed
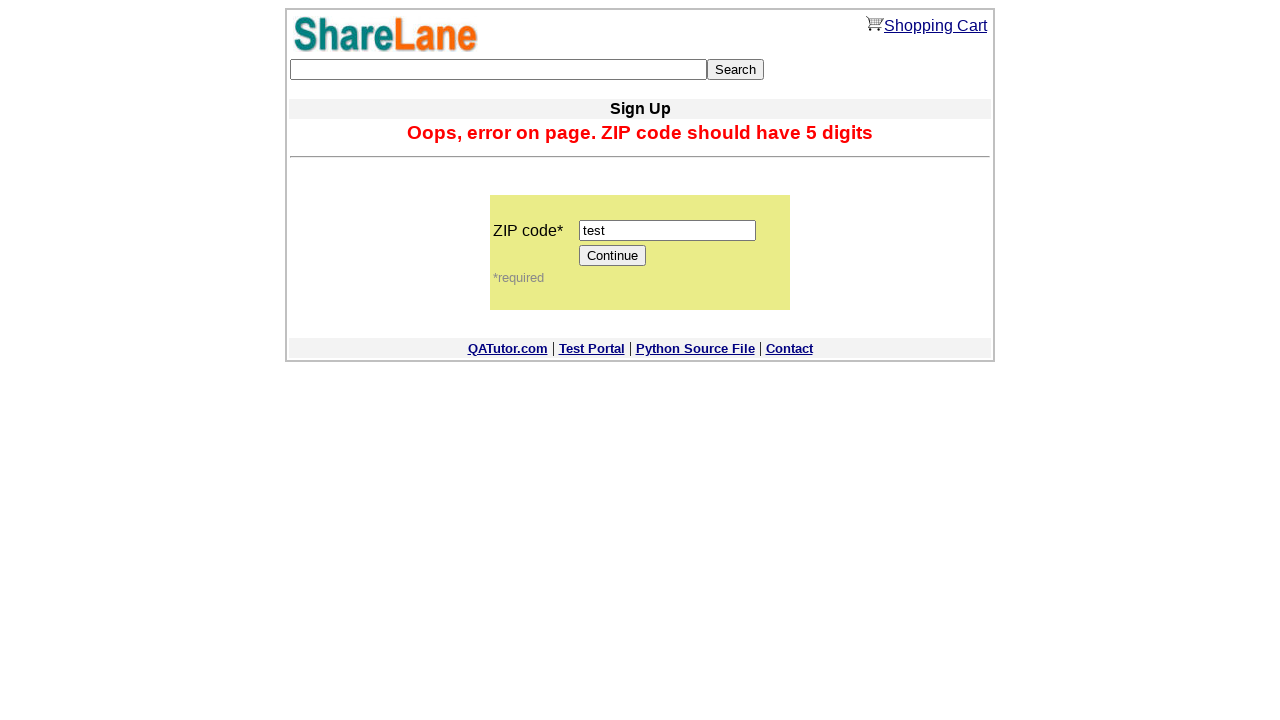

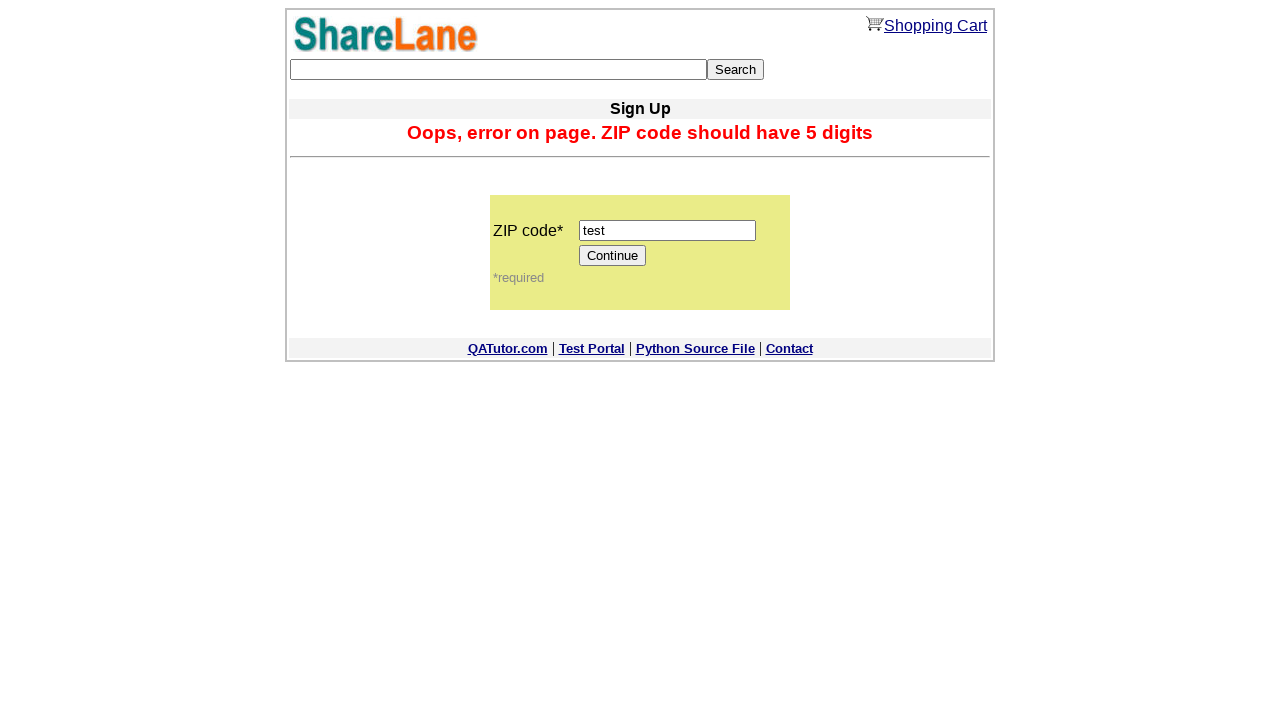